Tests file download functionality by navigating to a download page, clicking the first download link, and verifying that a file is downloaded successfully.

Starting URL: https://the-internet.herokuapp.com/download

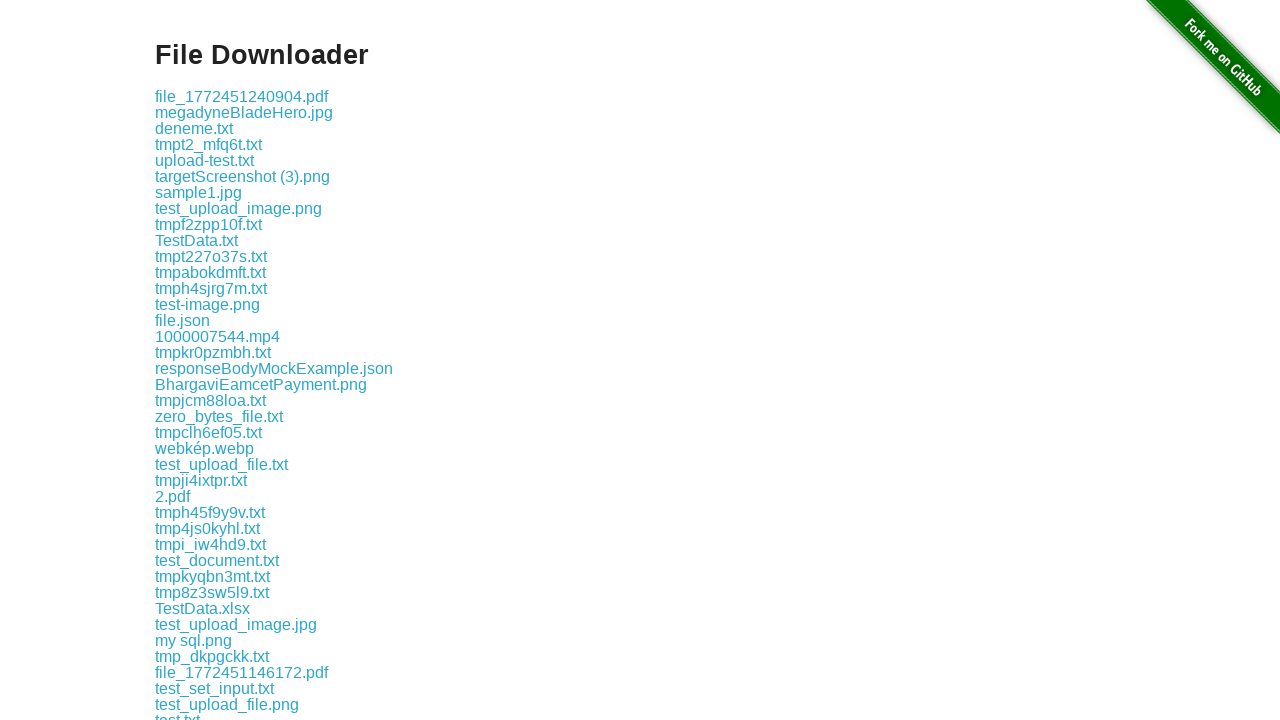

Clicked the first download link at (242, 96) on .example a >> nth=0
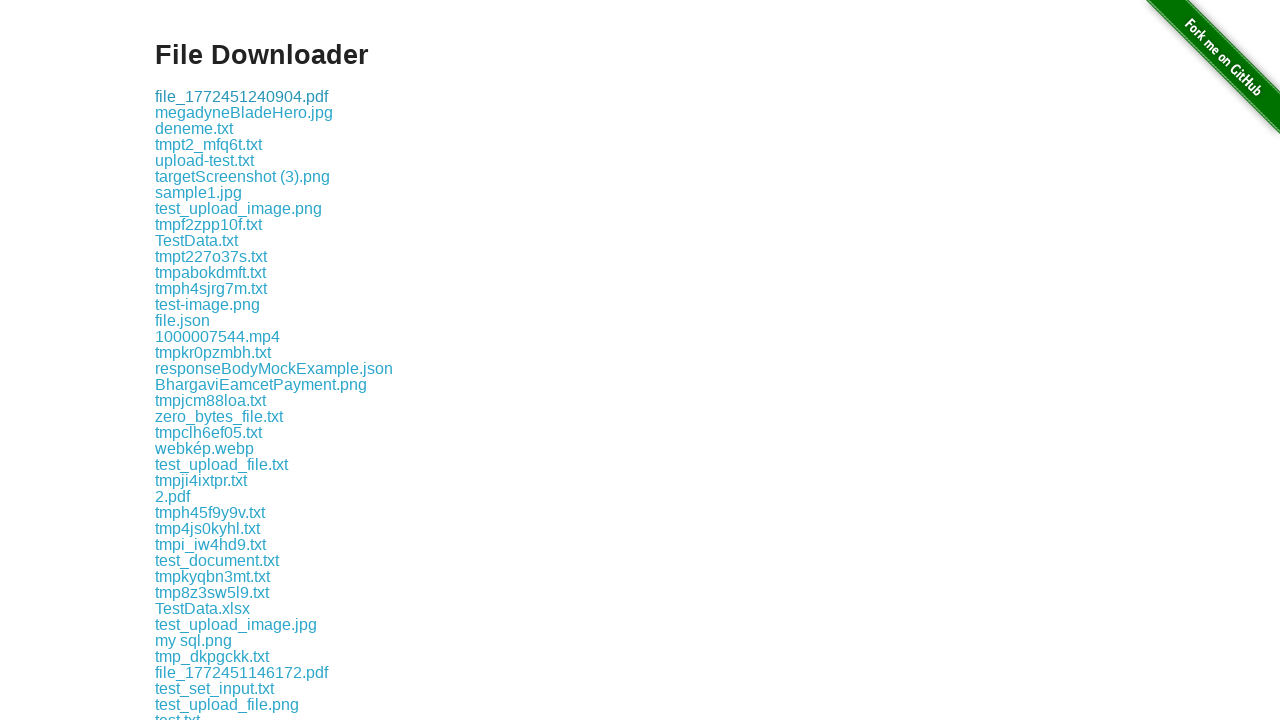

Download link is visible, confirming page loaded correctly
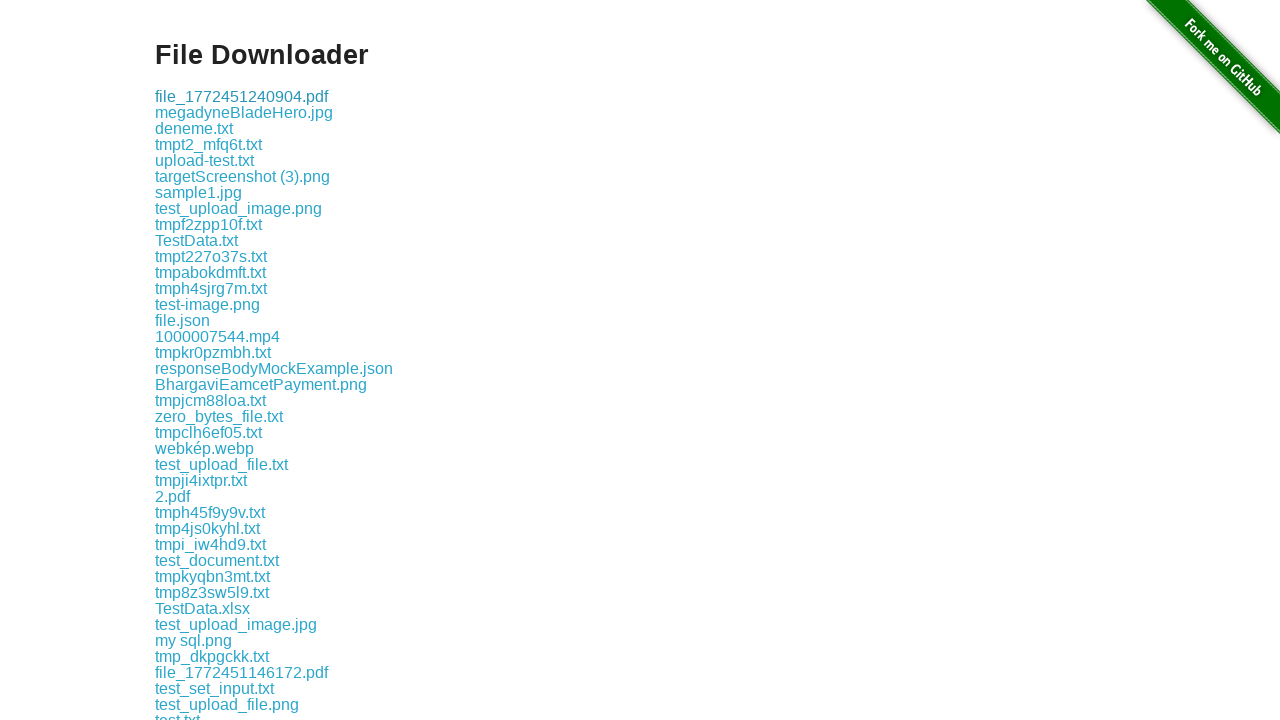

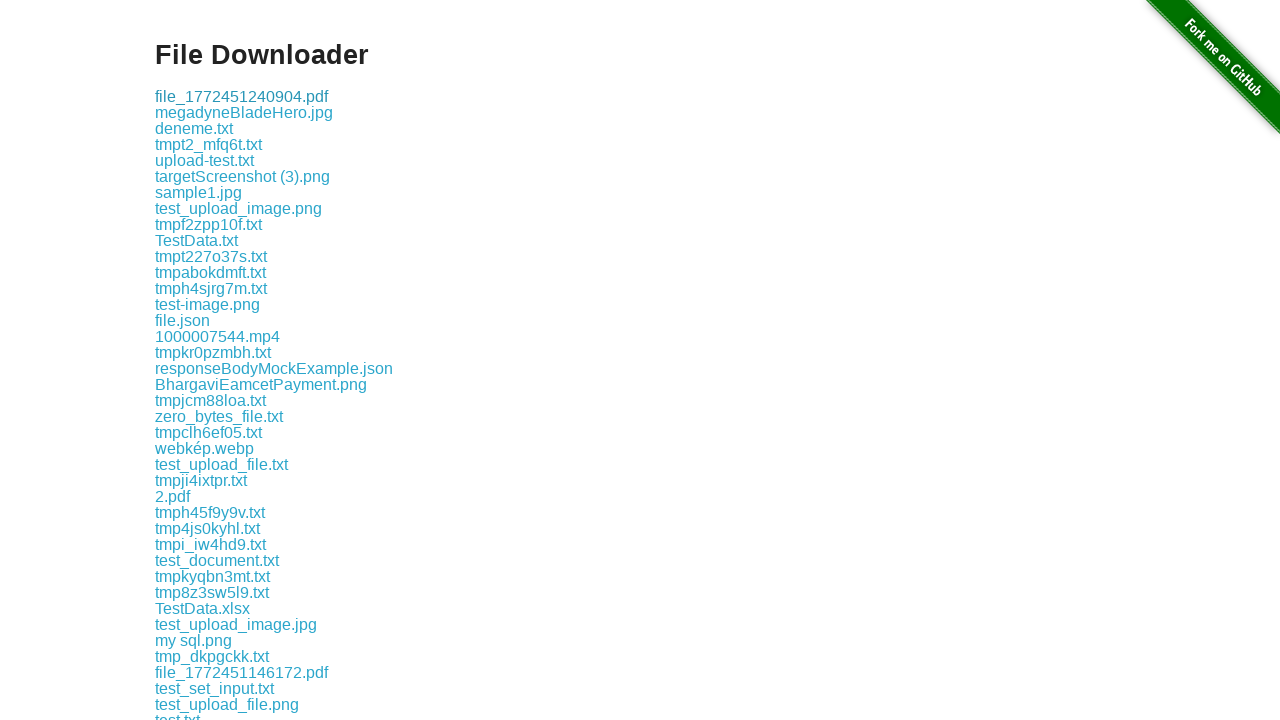